Tests that the dynamic click message disappears after refreshing the page

Starting URL: https://demoqa.com/elements

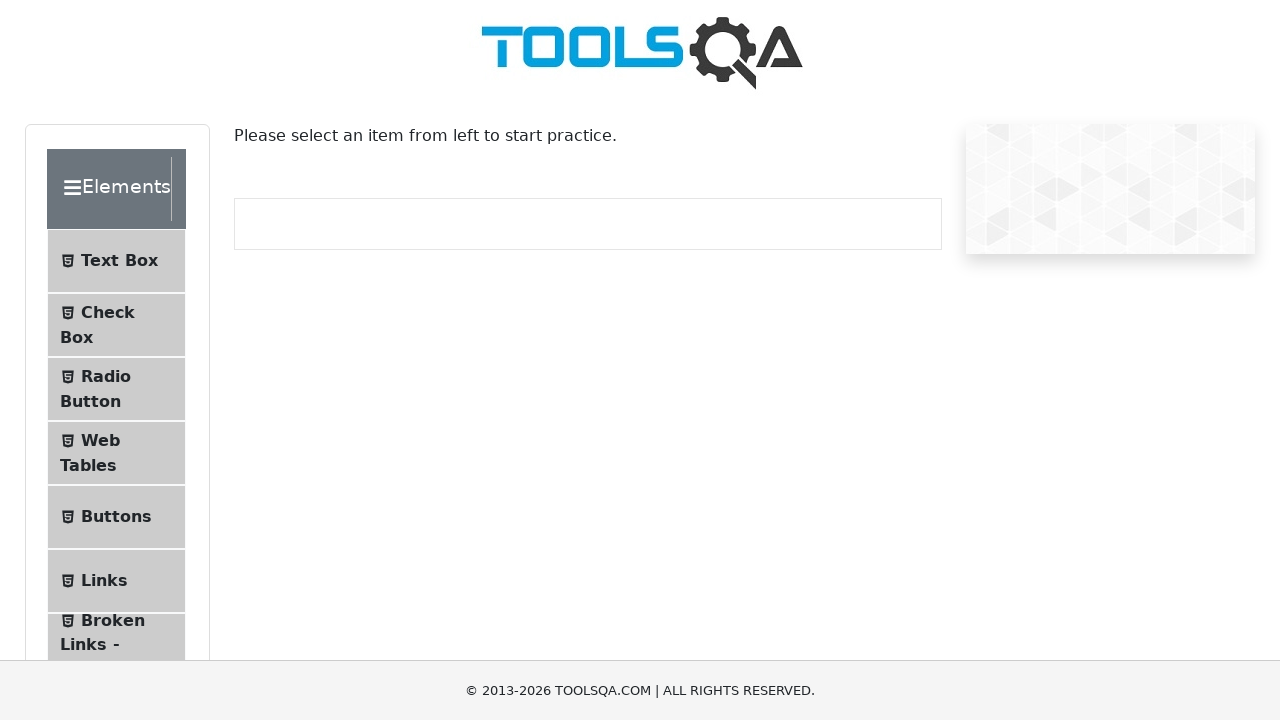

Clicked the Buttons menu item at (116, 517) on internal:text="Buttons"i
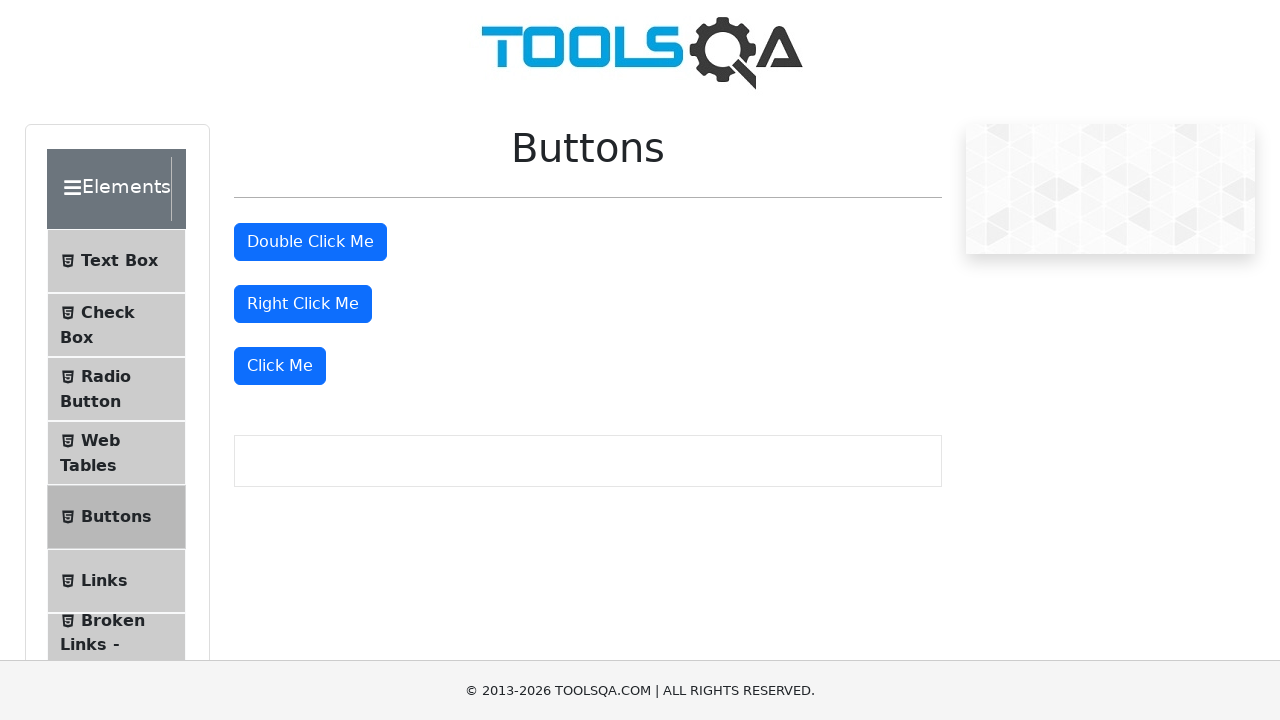

Buttons page loaded
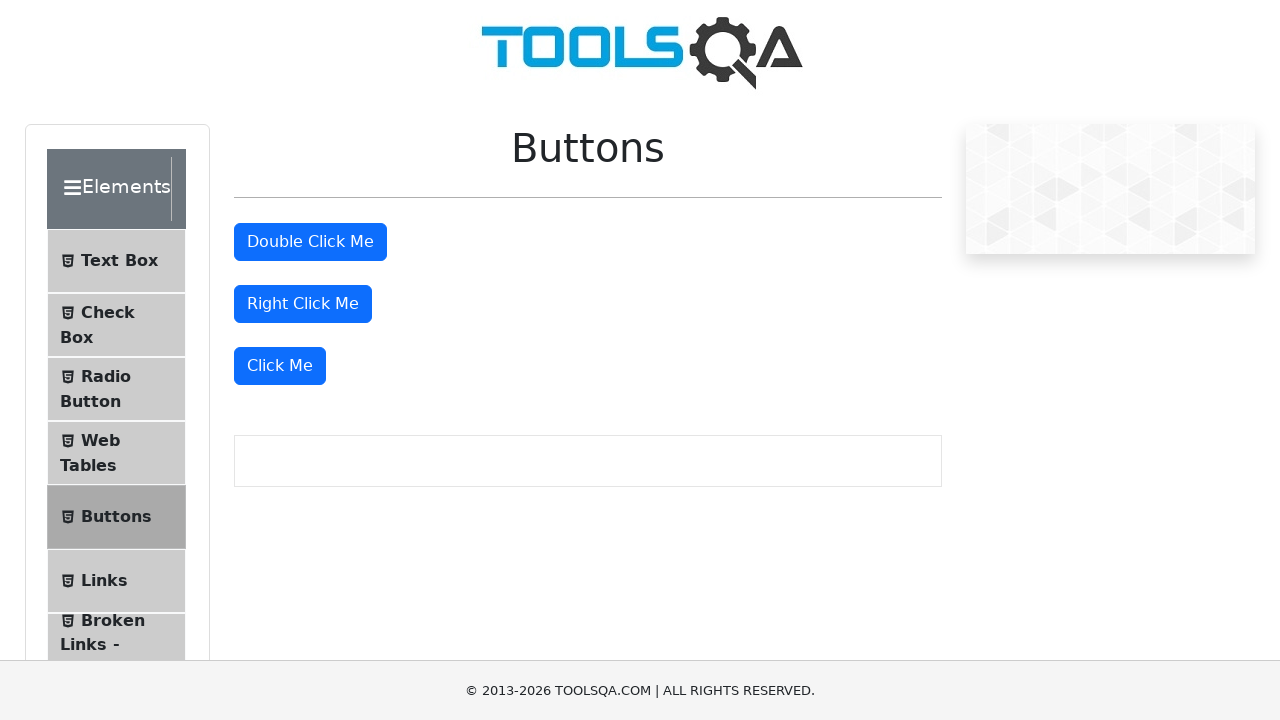

Clicked the 'Click Me' button at (280, 366) on internal:role=button[name="Click Me"s]
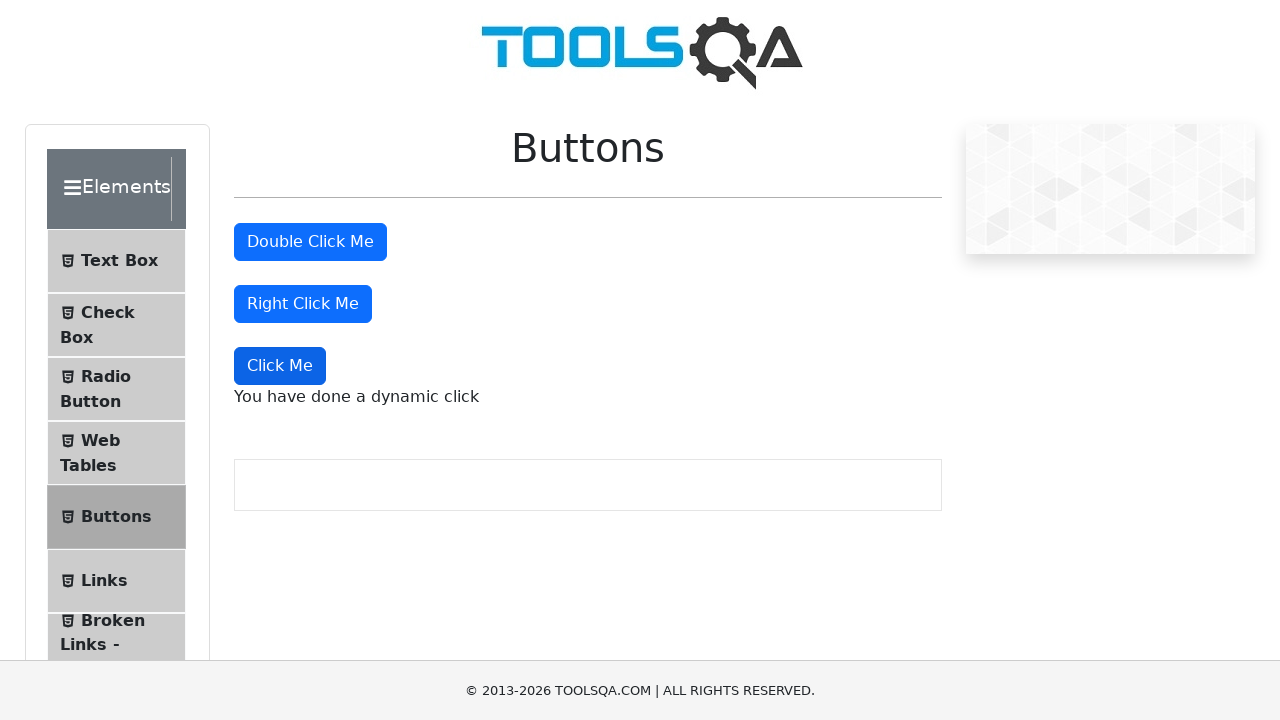

Verified dynamic click message is visible
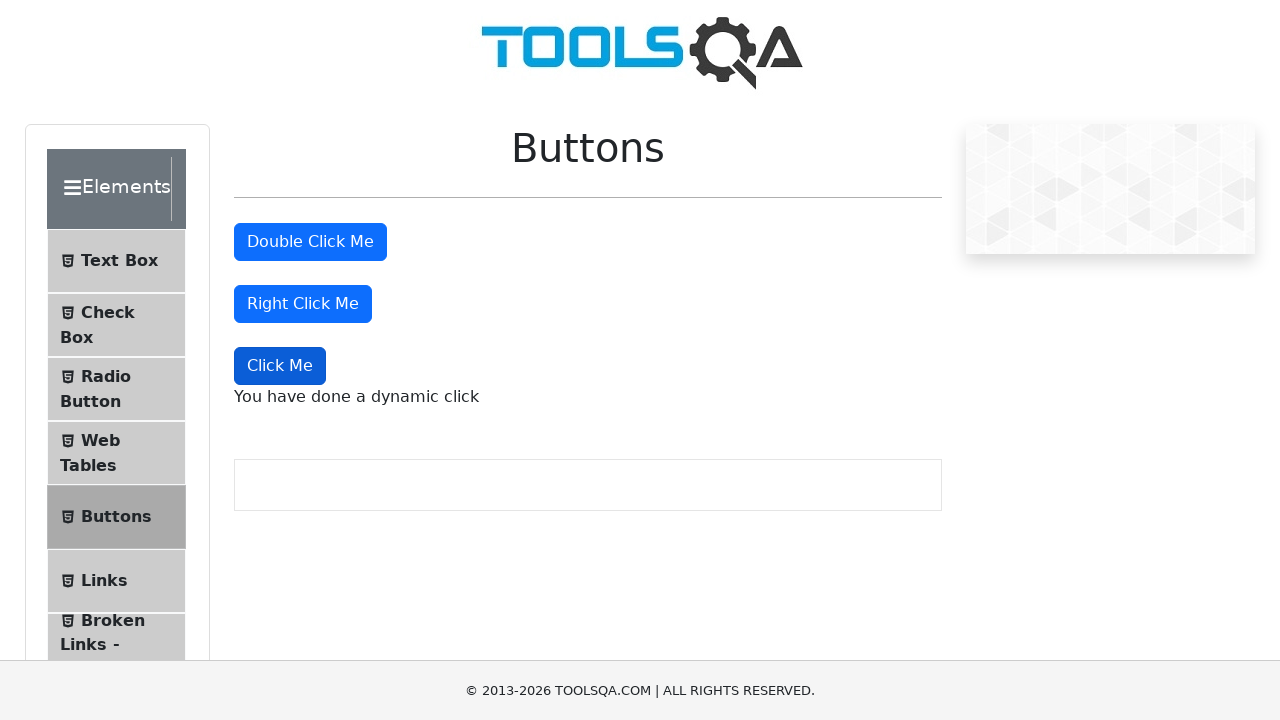

Refreshed the page
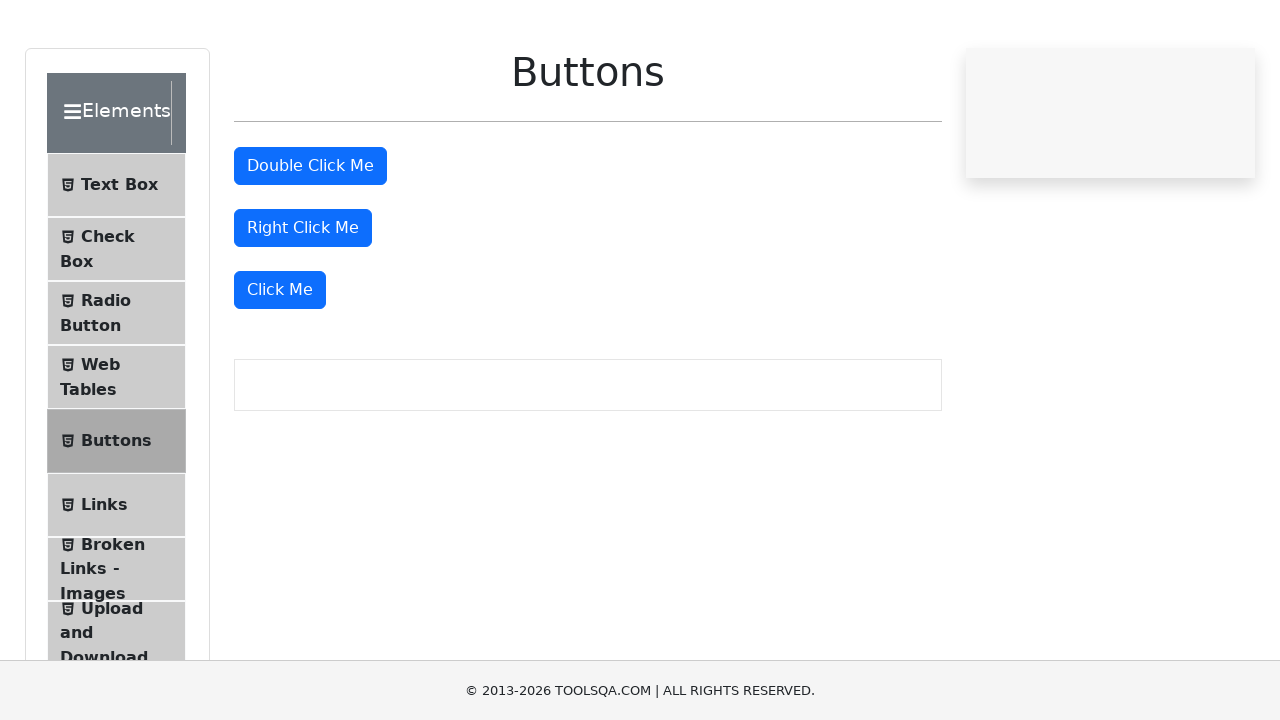

Verified dynamic click message disappeared after page refresh
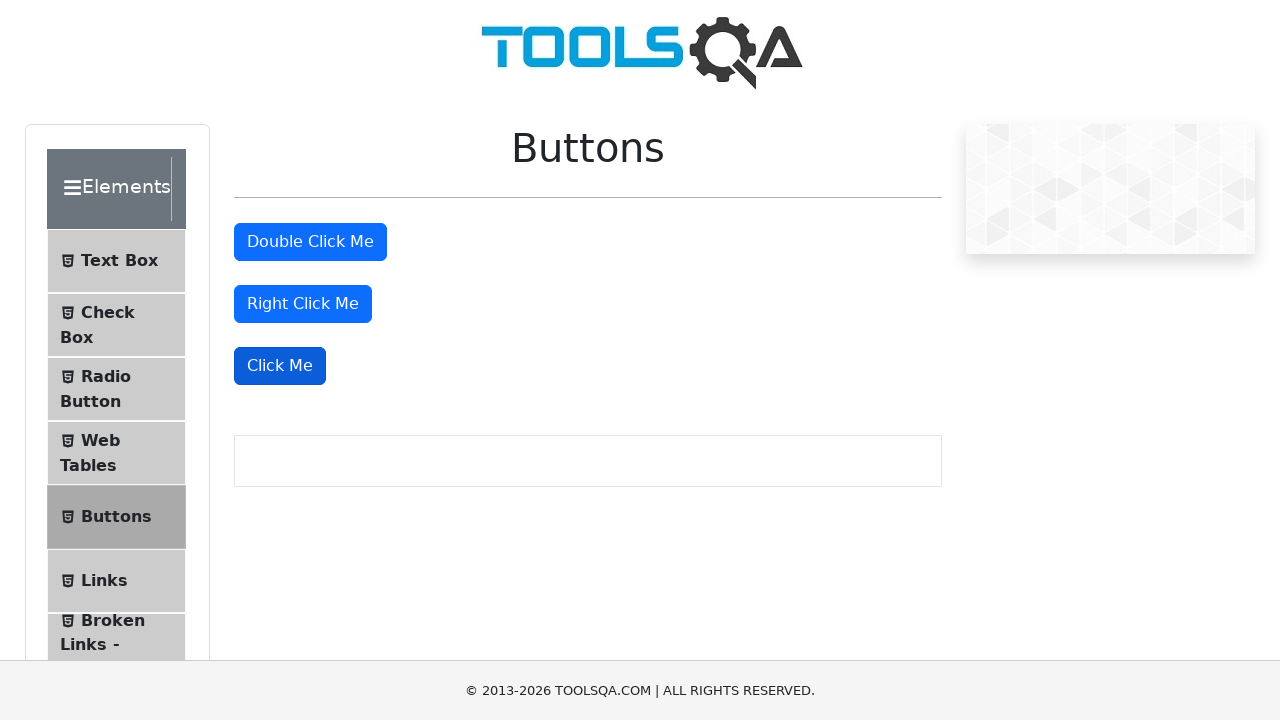

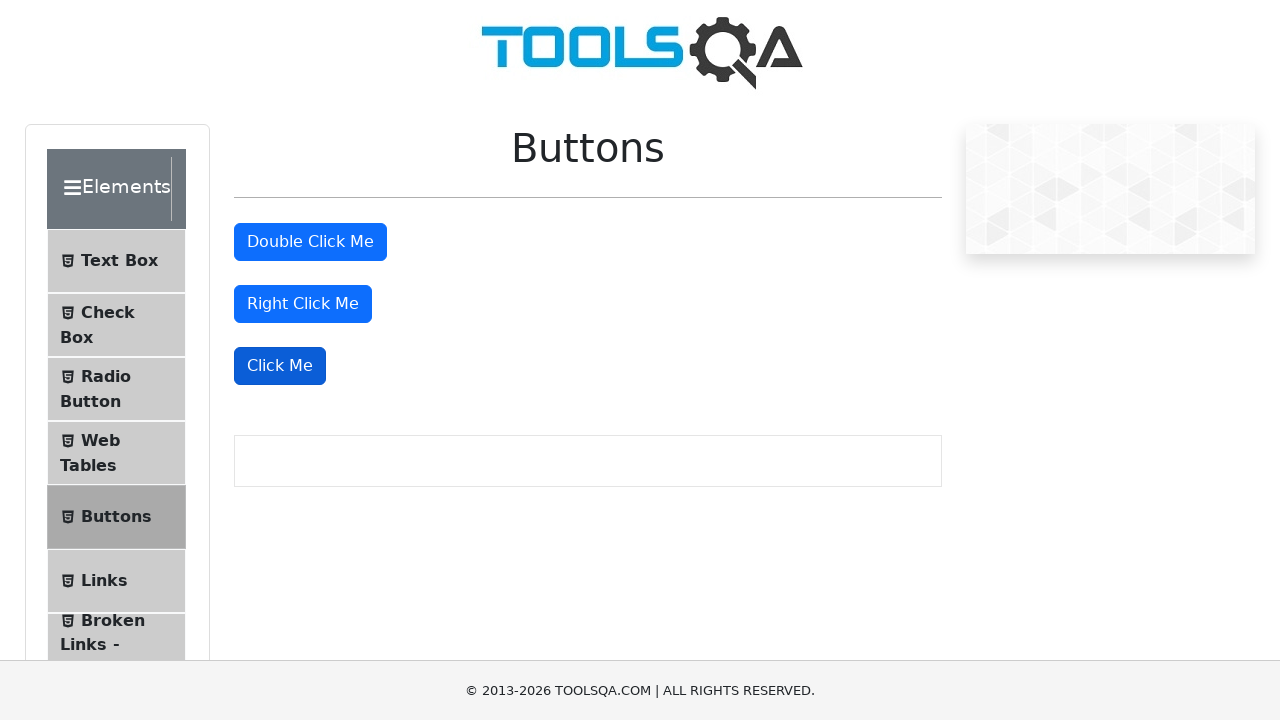